Demonstrates drag-and-drop-by-offset mouse action by dragging element A to a specific offset position calculated from element B's location.

Starting URL: https://crossbrowsertesting.github.io/drag-and-drop

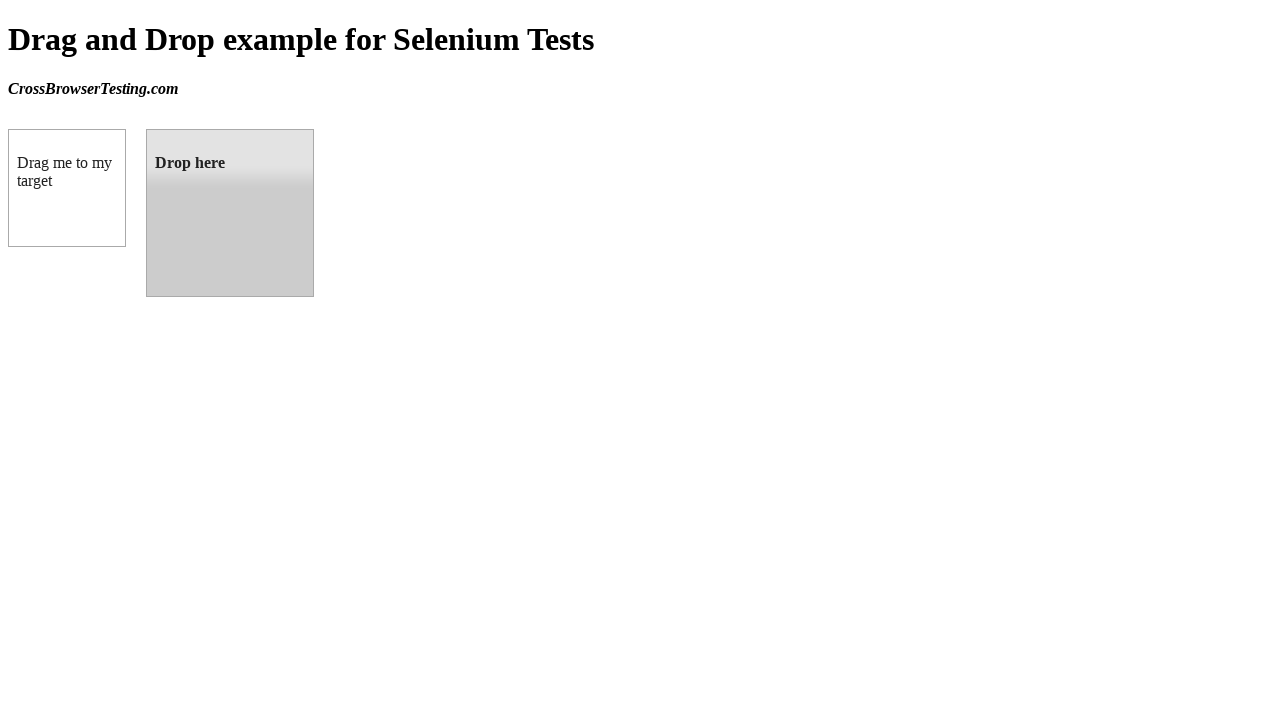

Waited for draggable element (box A) to be visible
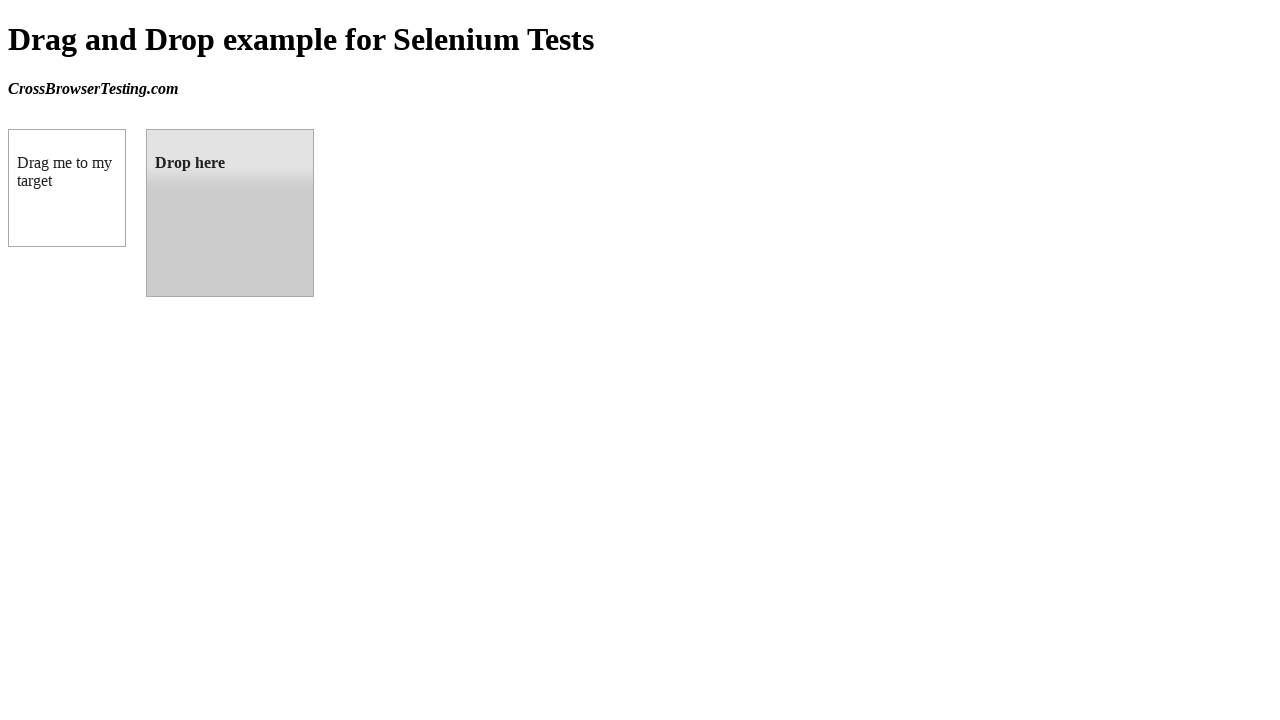

Waited for droppable element (box B) to be visible
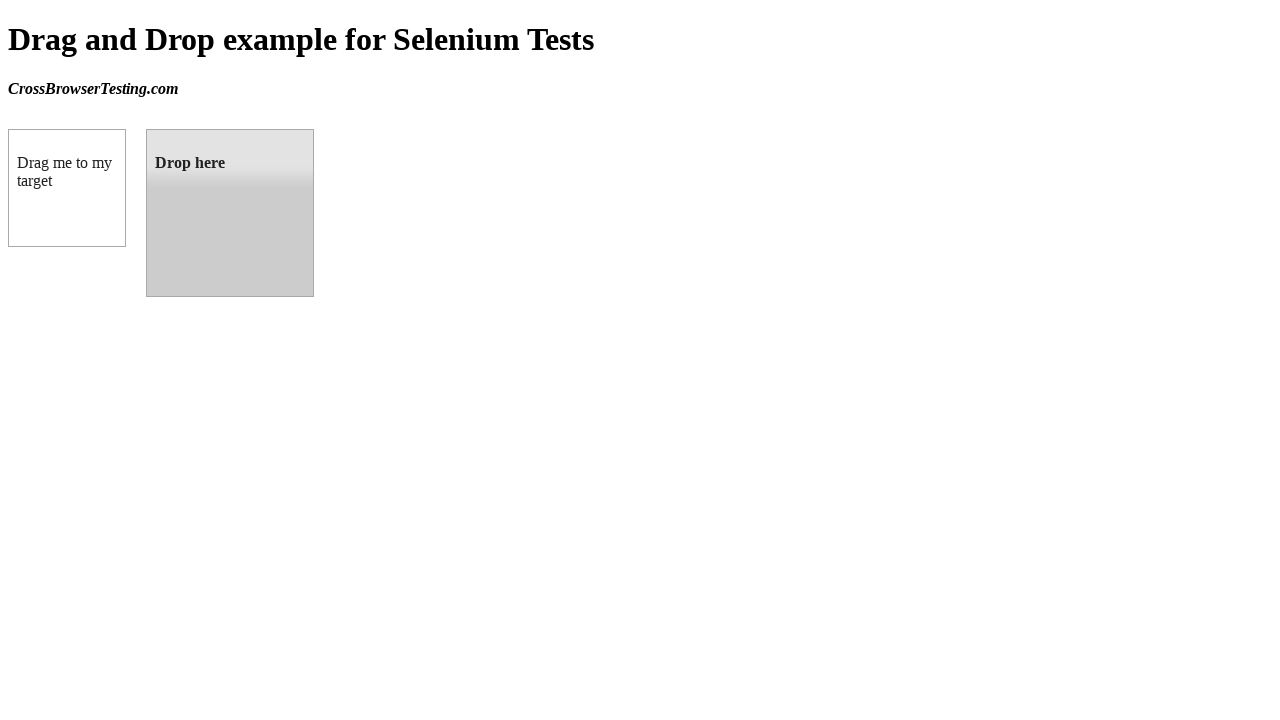

Located source element (box A) for dragging
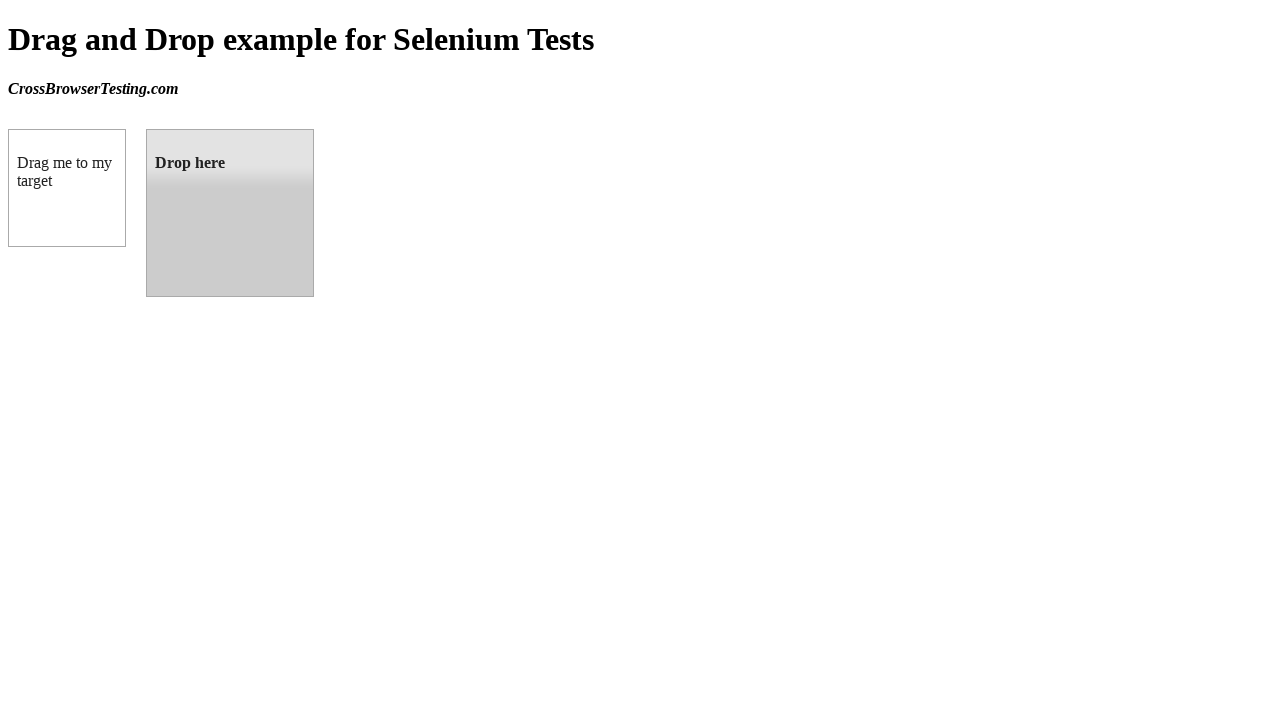

Located target element (box B) for dropping
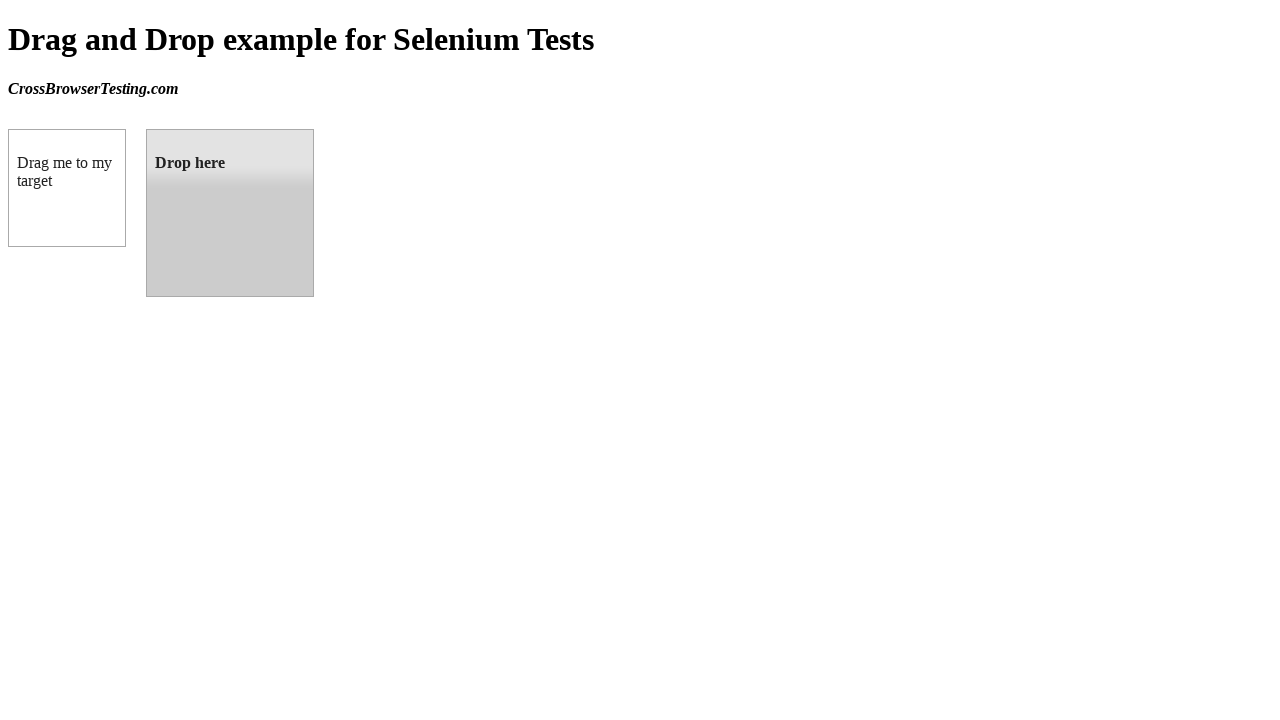

Retrieved target element's bounding box for offset calculation
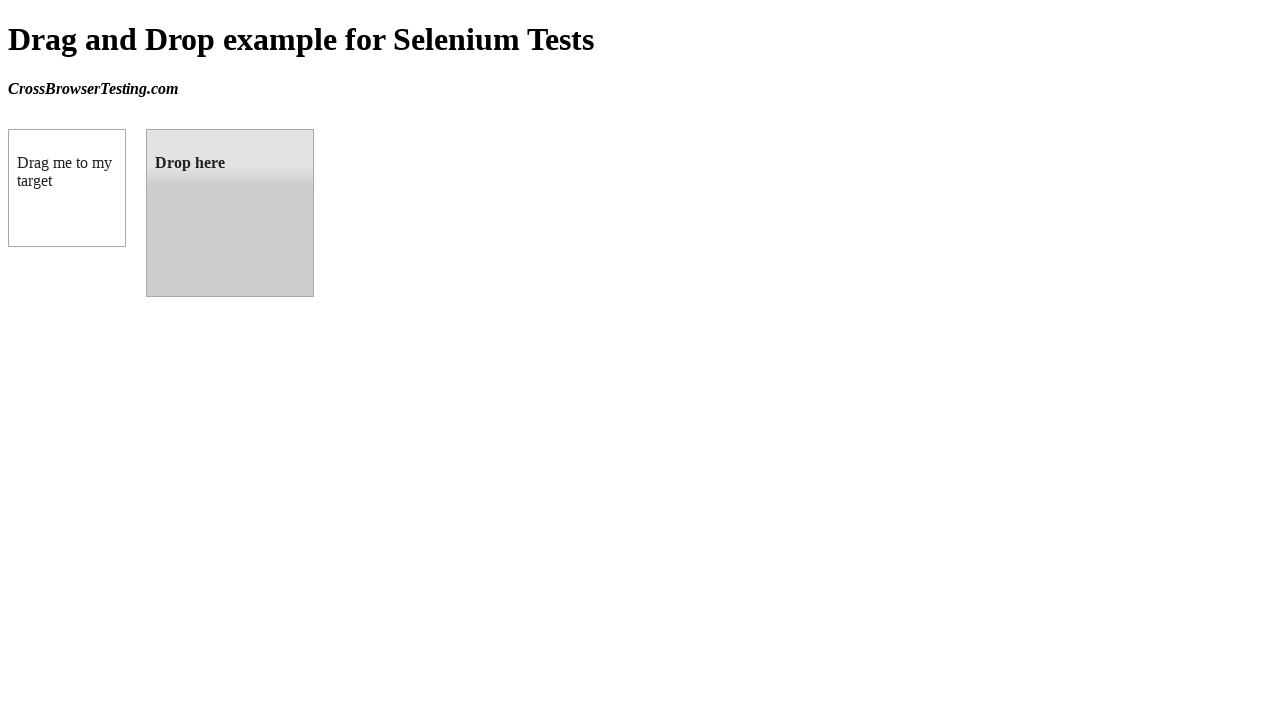

Retrieved source element's bounding box for offset calculation
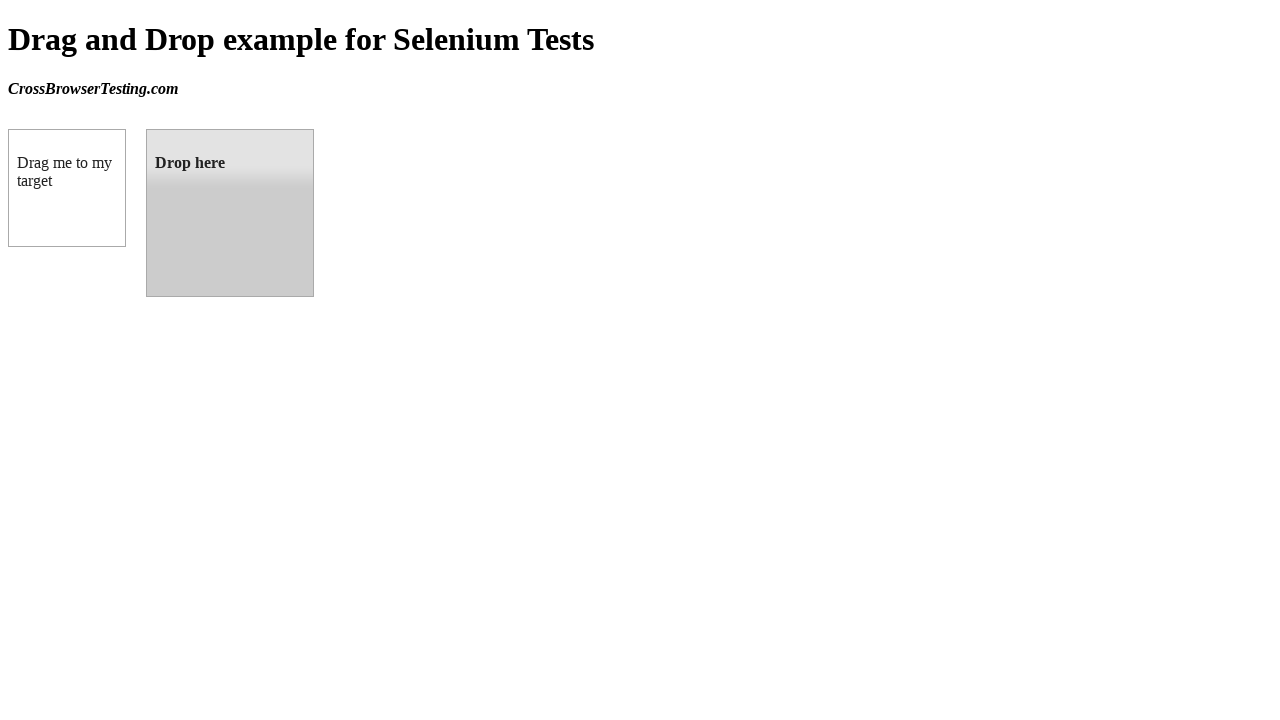

Dragged element A to element B's position using drag_to action at (230, 213)
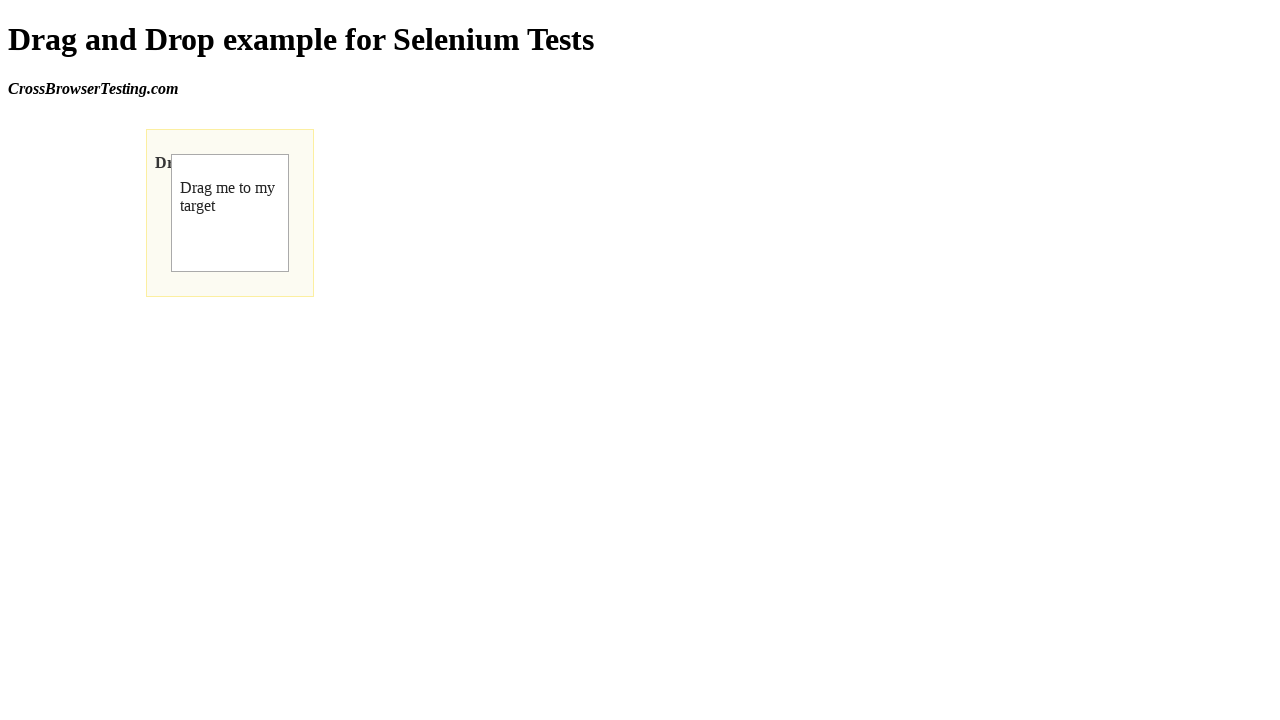

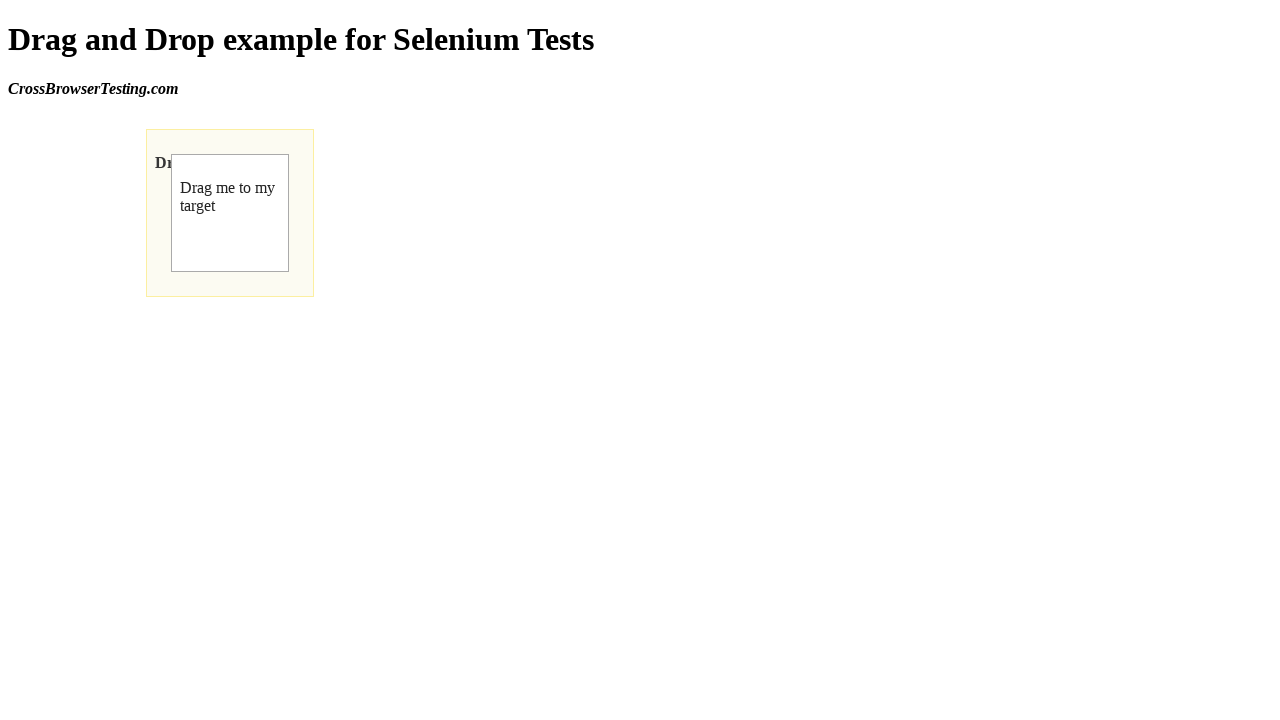